Tests the calorie calculator form by clearing the age field and entering a new age value of 45

Starting URL: https://www.calculator.net/calorie-calculator.html

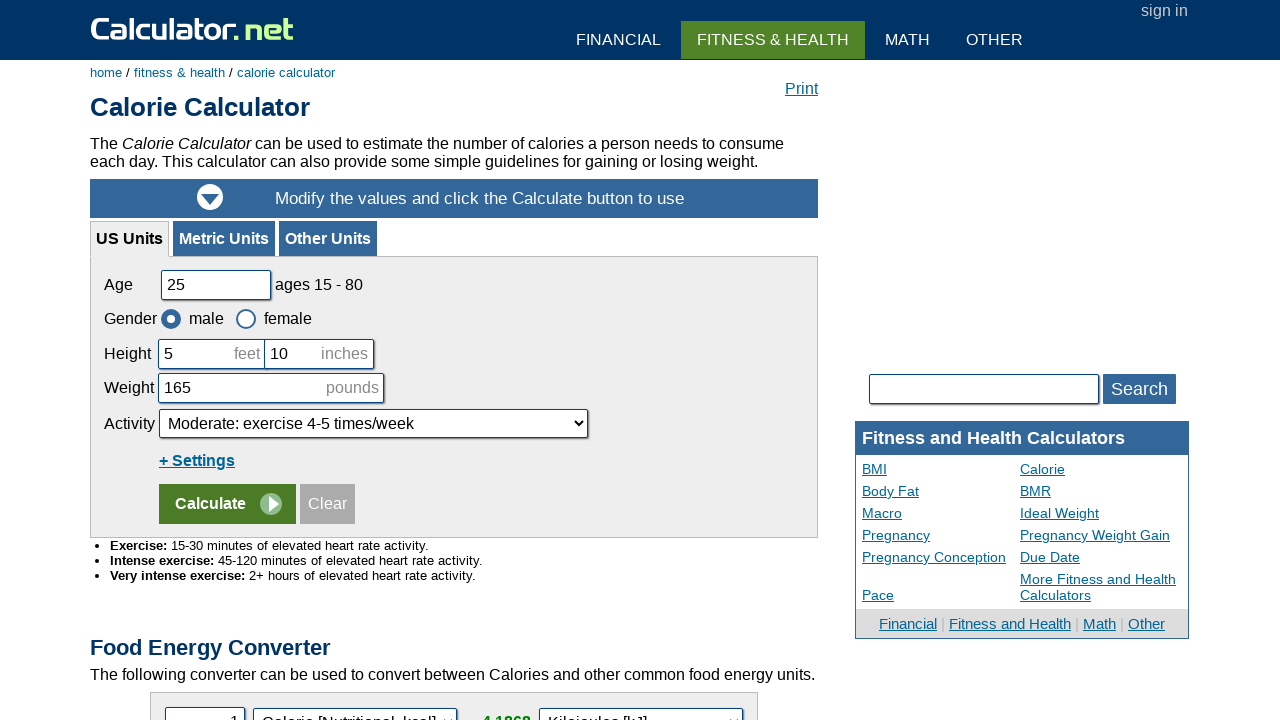

Cleared the age input field on input[name='cage']
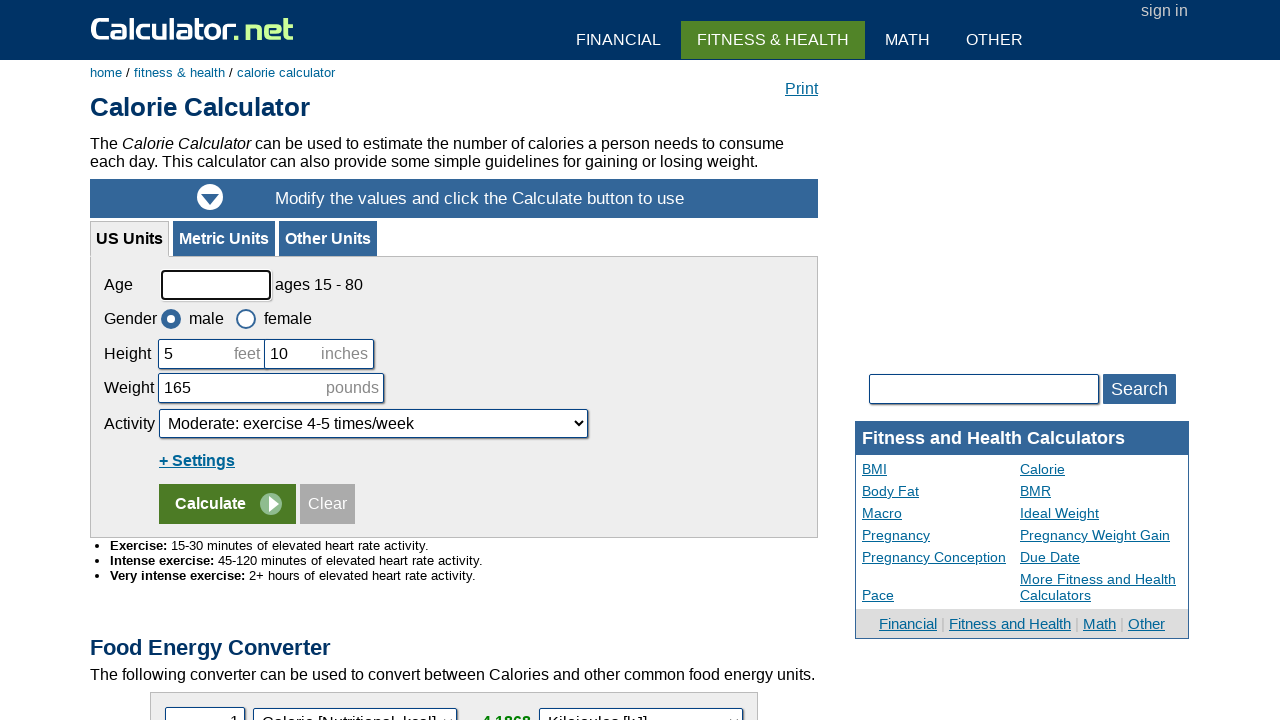

Entered age value of 45 in the age field on input[name='cage']
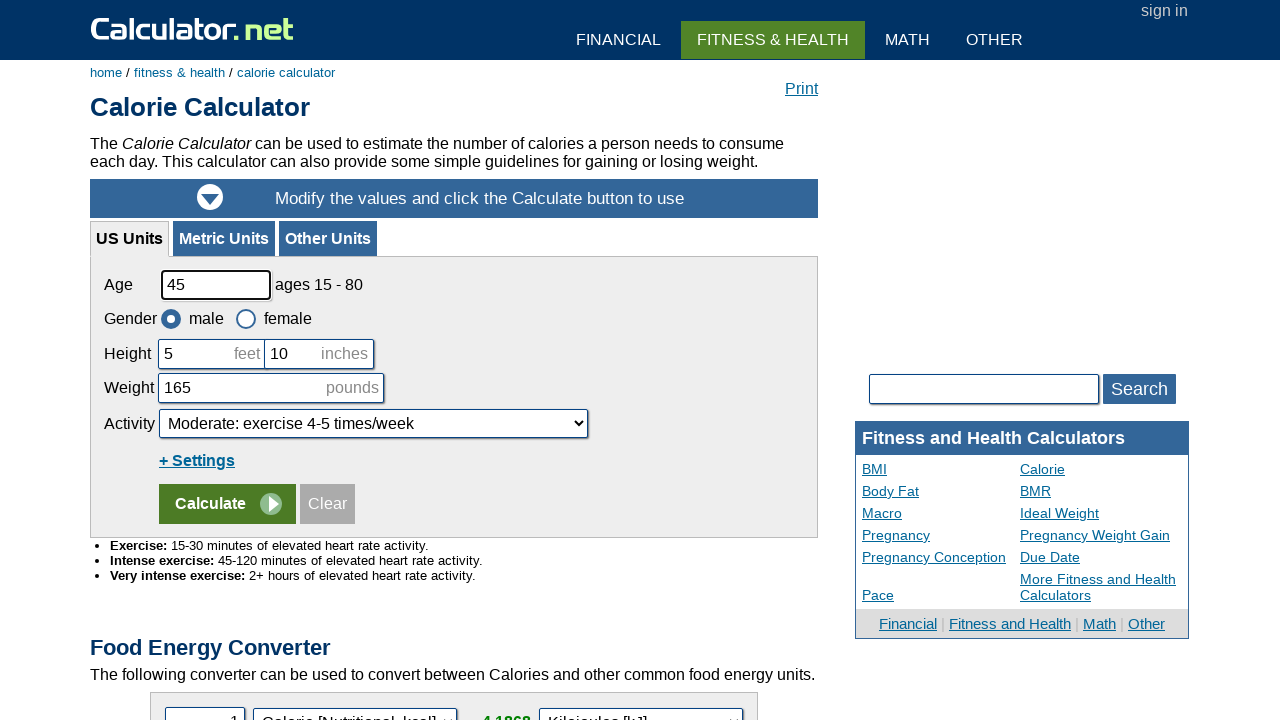

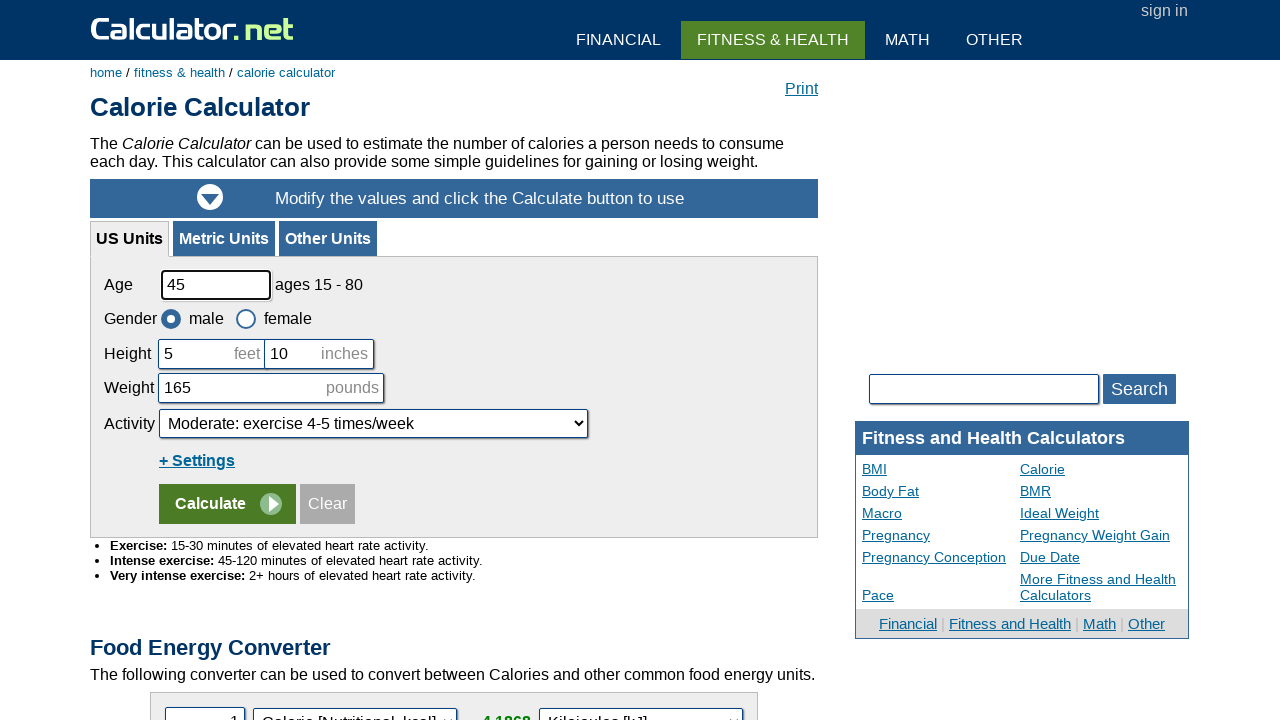